Verifies that the vegetable/fruit names are displayed in sorted order after clicking the sort header

Starting URL: https://rahulshettyacademy.com/seleniumPractise/#/offers

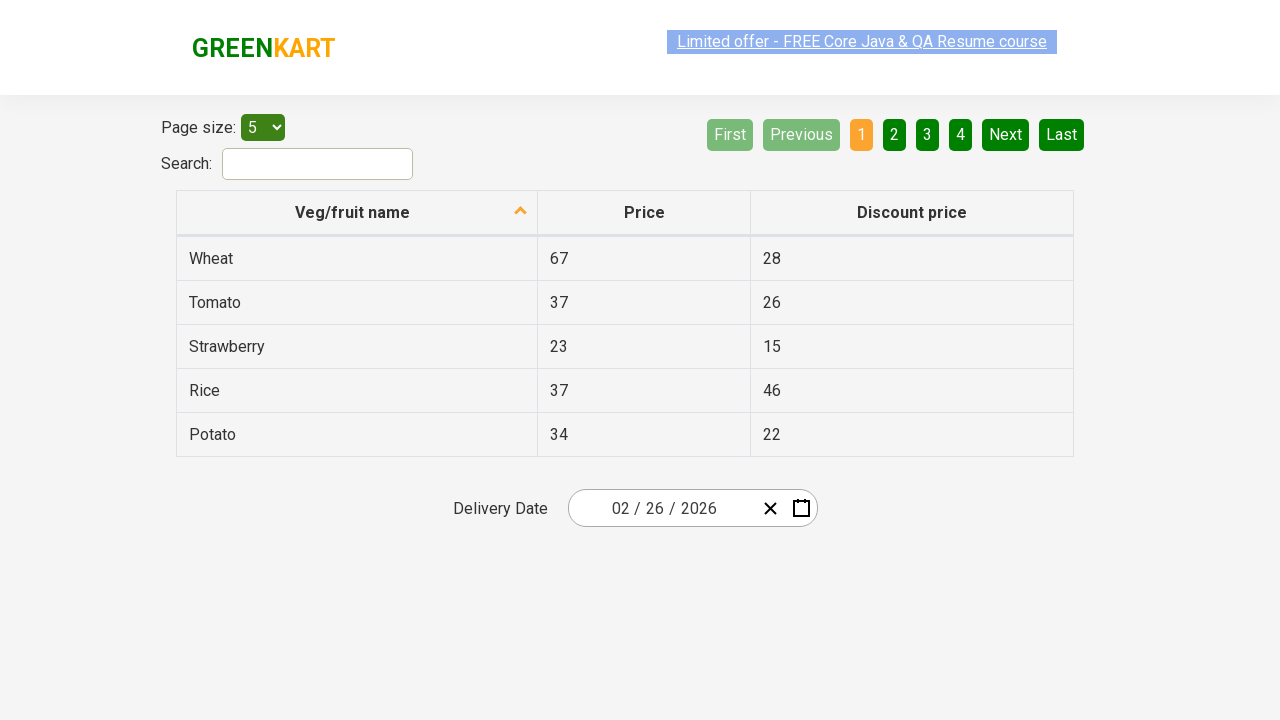

Clicked on 'Veg/fruit name' header to sort vegetables/fruits at (353, 212) on xpath=//span[text()='Veg/fruit name']
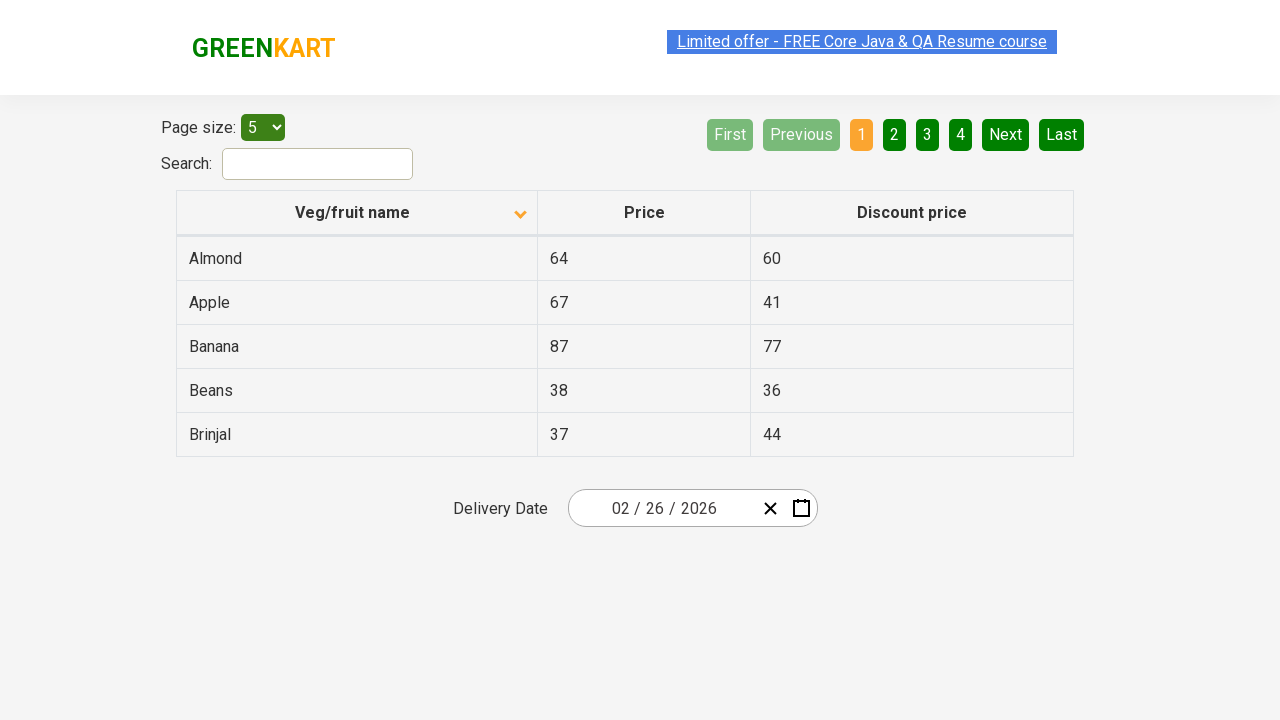

Waited 1000ms for table sorting to complete
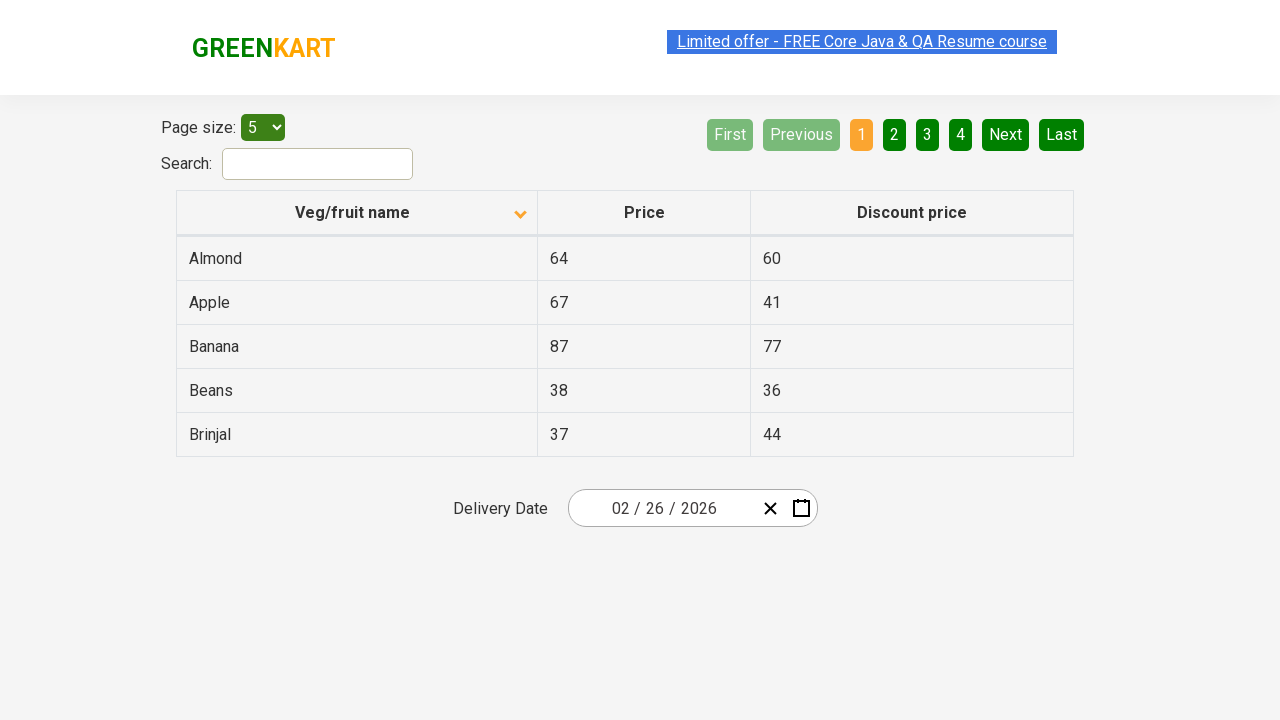

Retrieved all vegetable/fruit name elements from first column
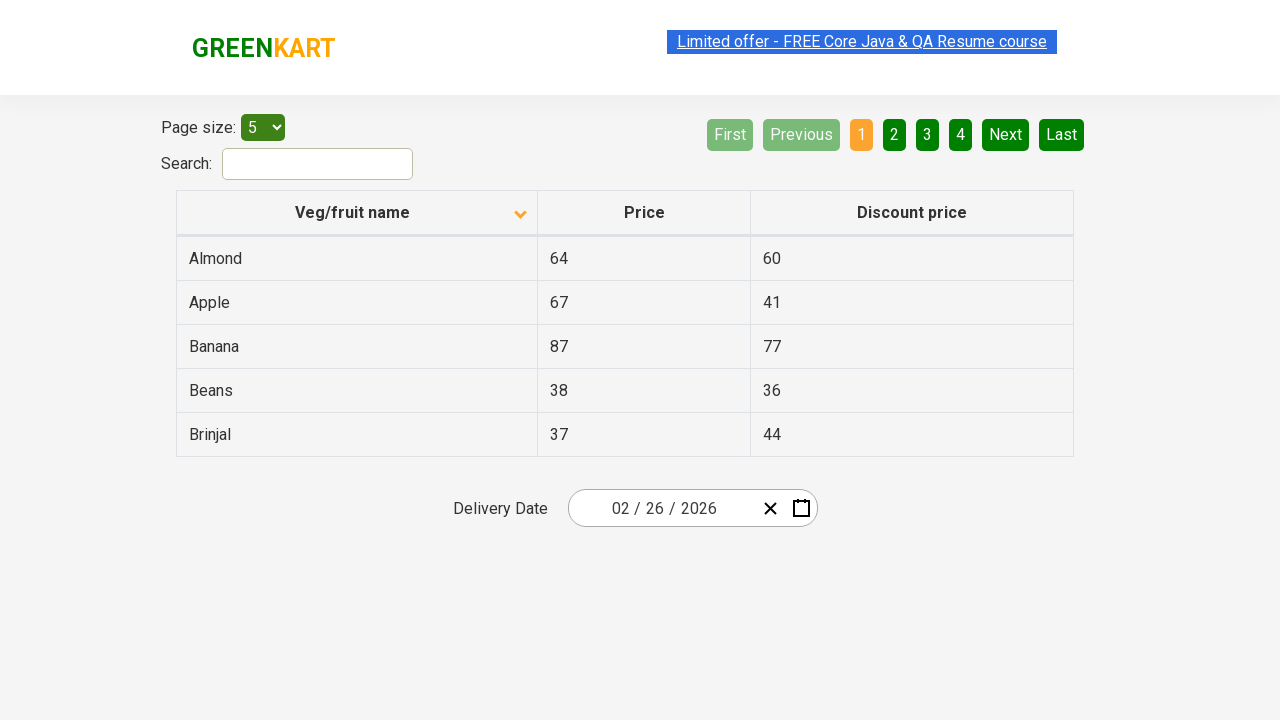

Extracted text content from 5 vegetable/fruit elements
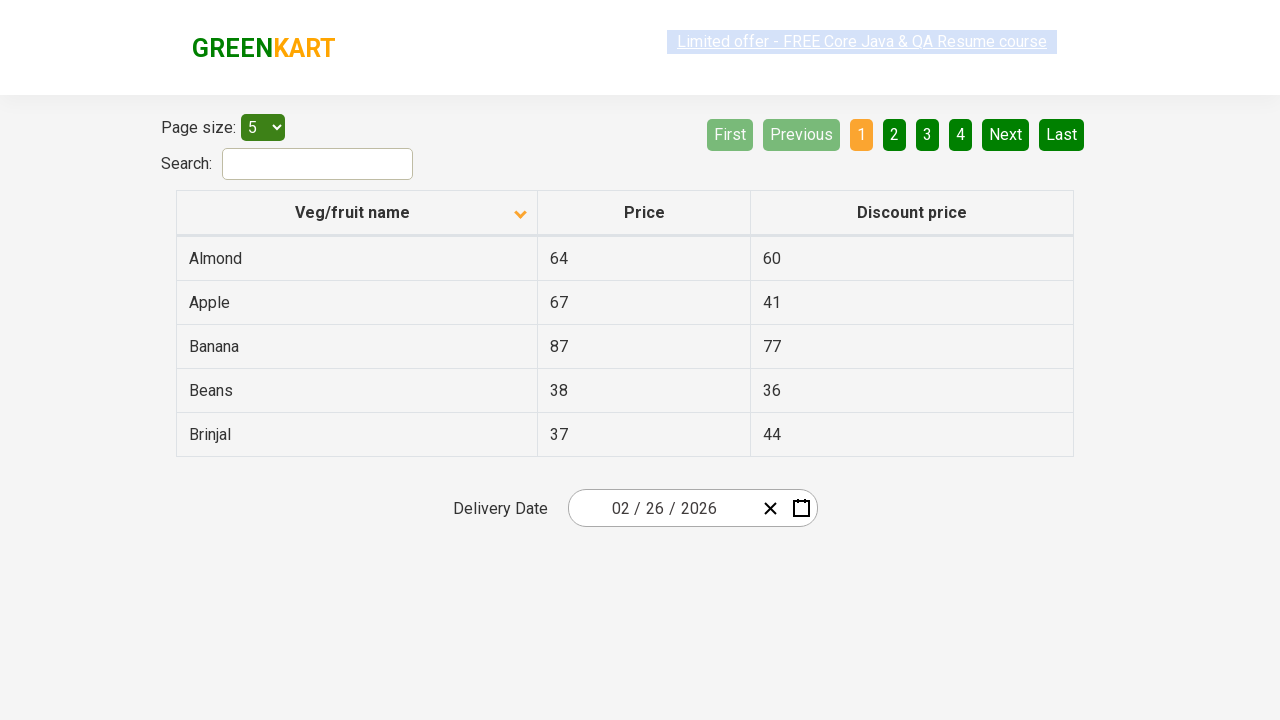

Created sorted reference list of vegetable/fruit names
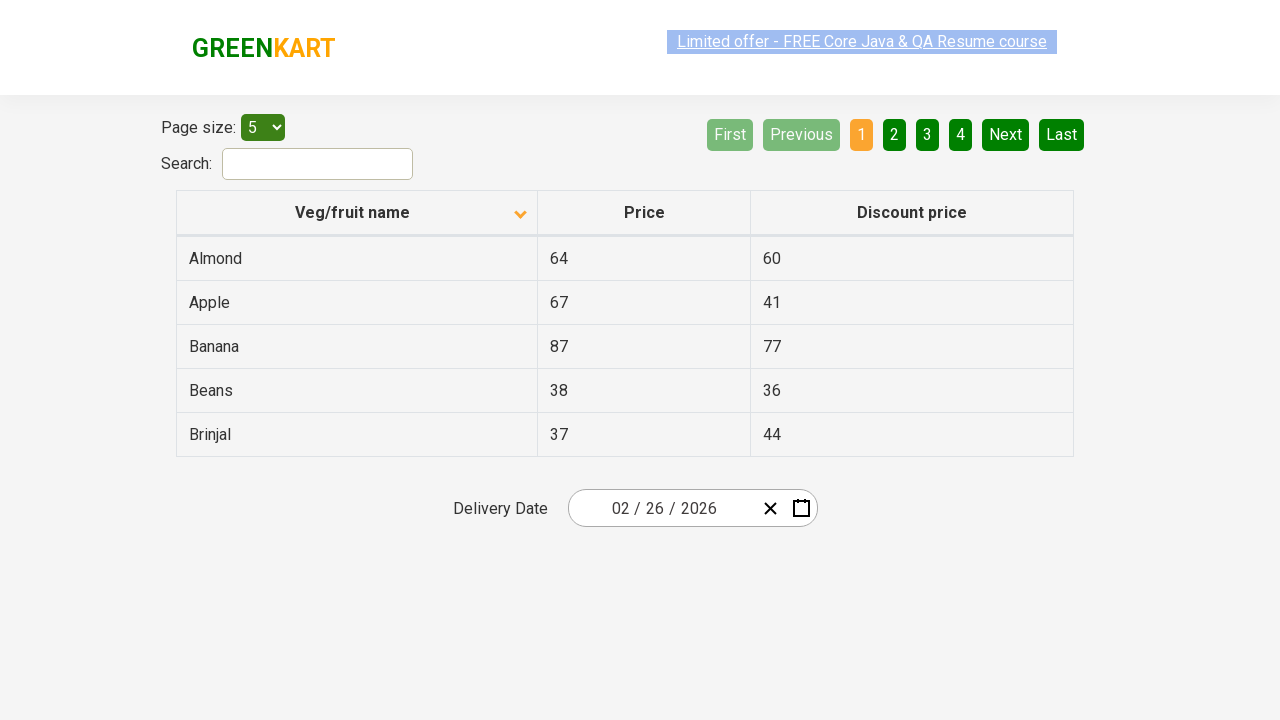

Verified that vegetable/fruit names are displayed in sorted order
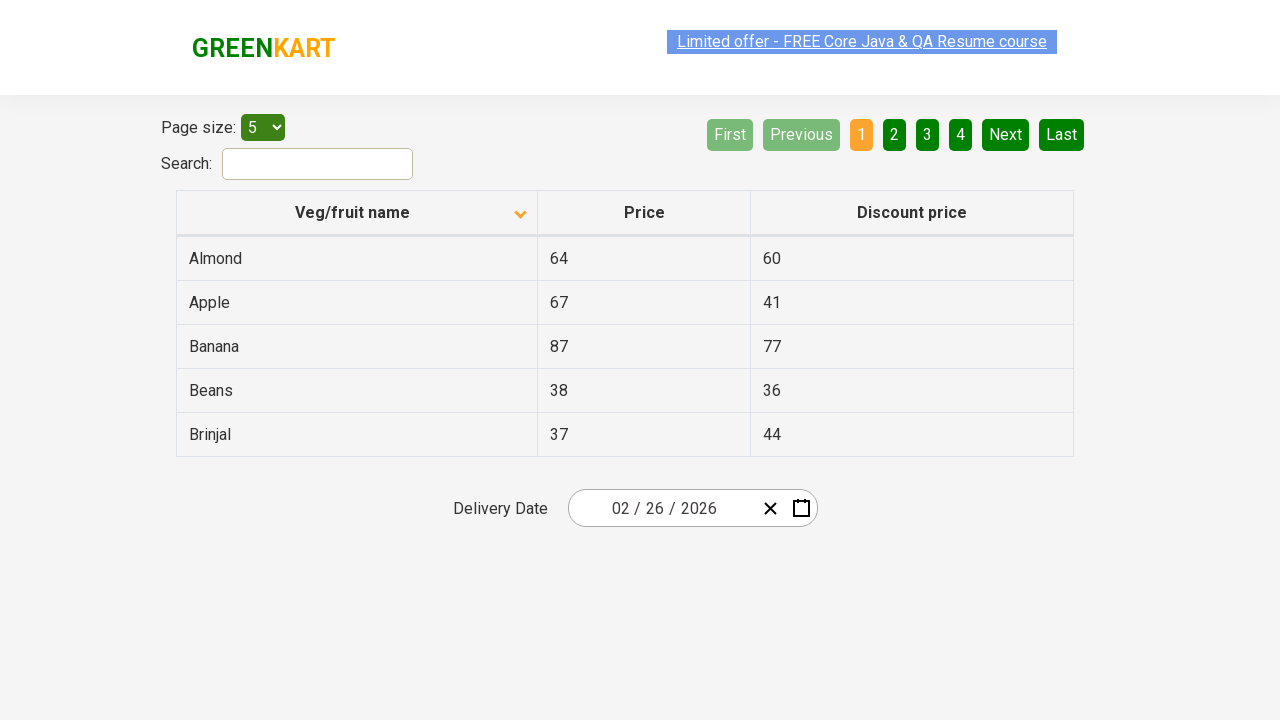

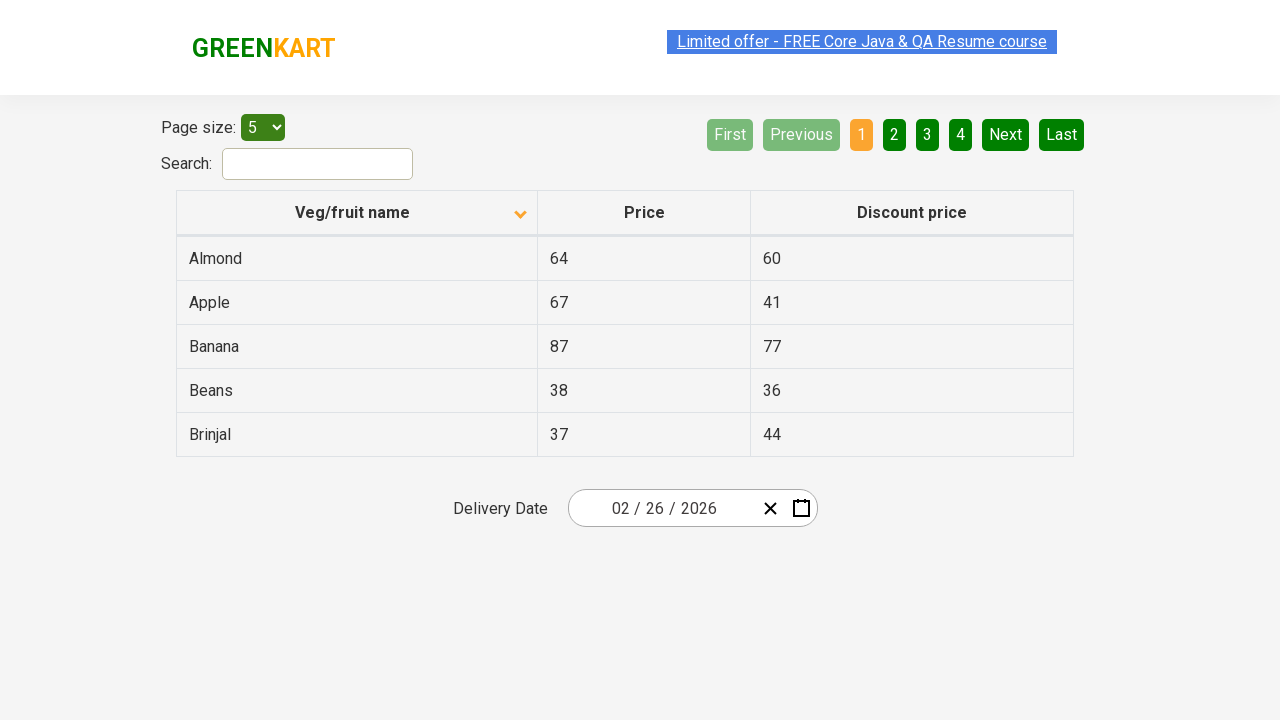